Tests account registration functionality by filling out a complete registration form with personal details and submitting it

Starting URL: https://parabank.parasoft.com/parabank/index.htm

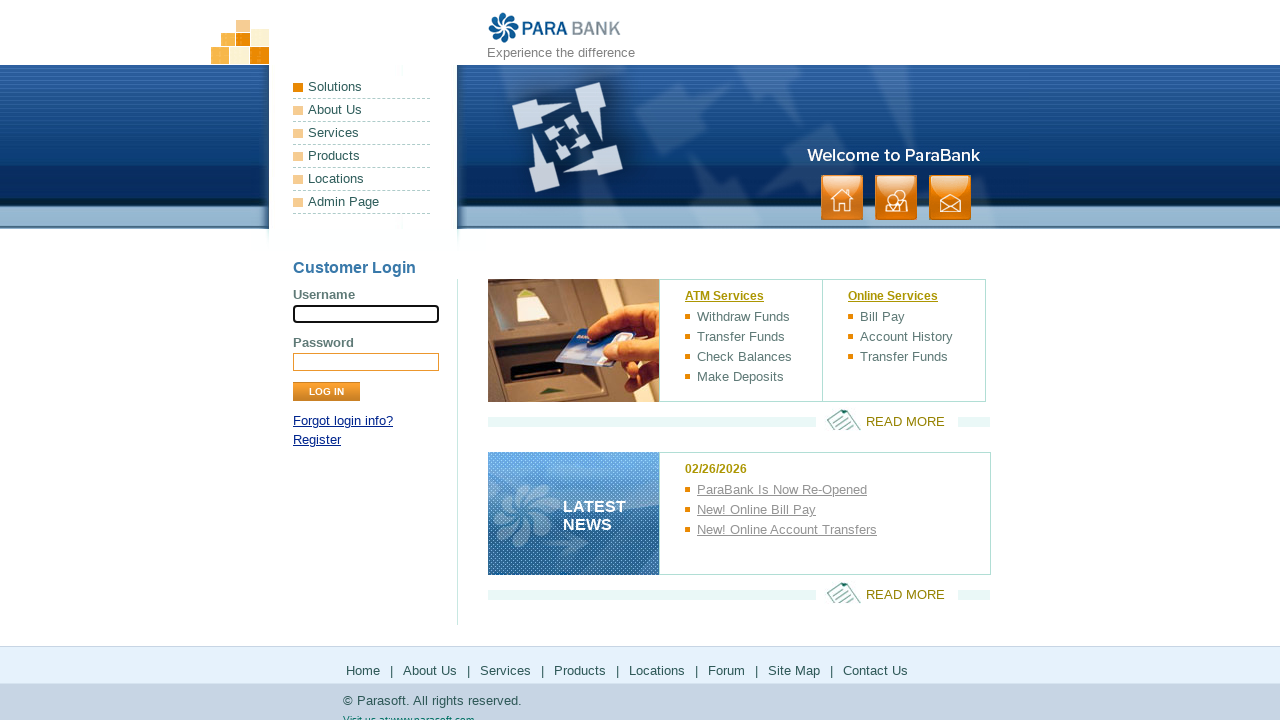

Clicked Register link to navigate to account registration page at (317, 440) on xpath=//a[contains(text(),'Register')]
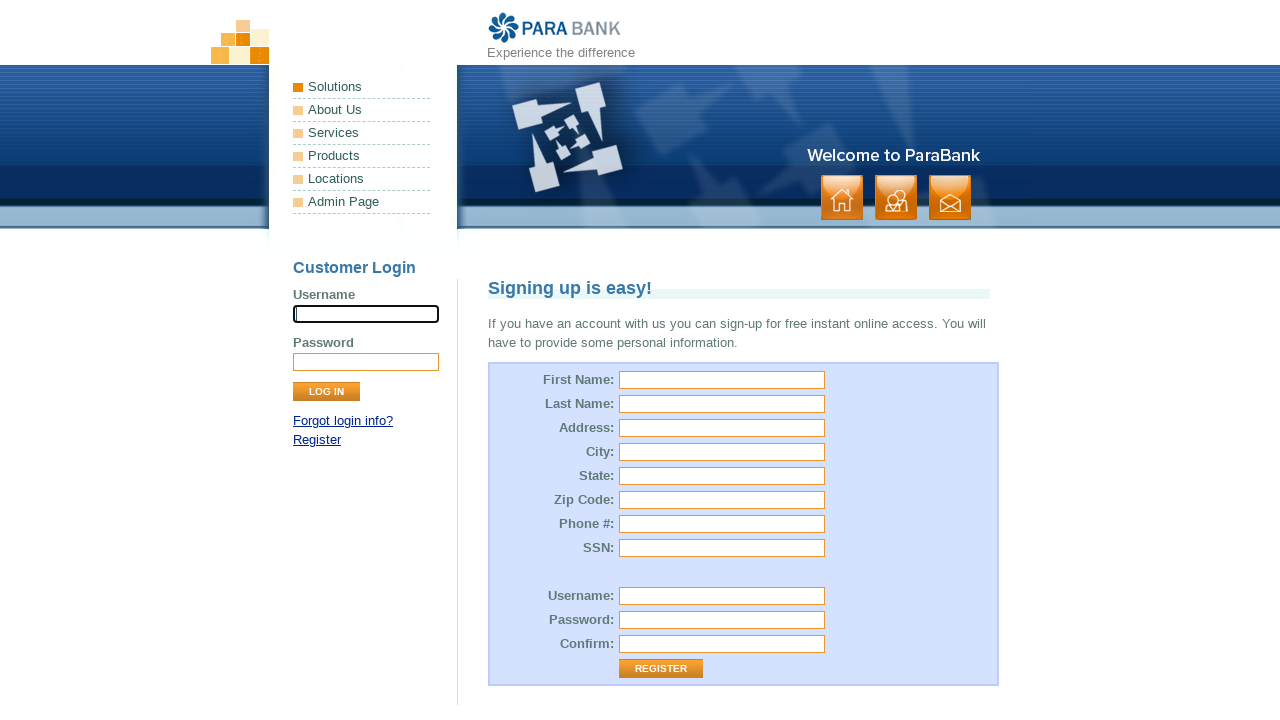

Filled first name field with 'Milica' on #customer\.firstName
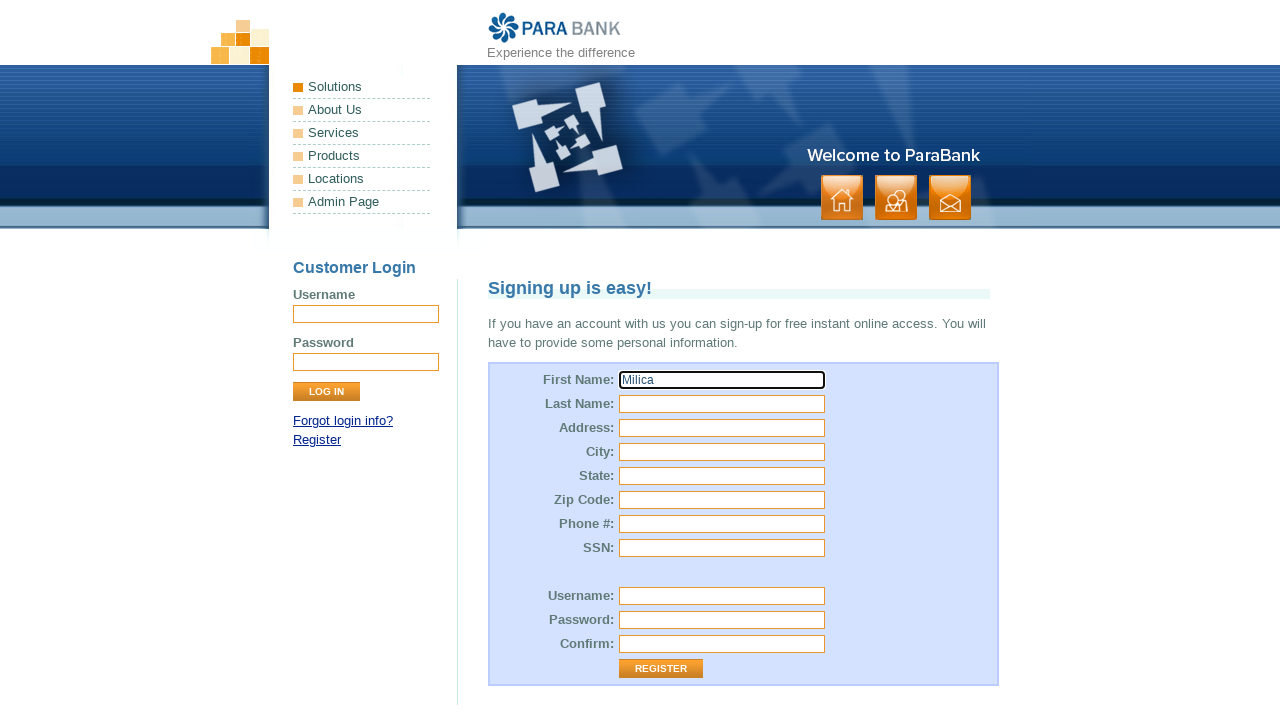

Filled last name field with 'Milica' on #customer\.lastName
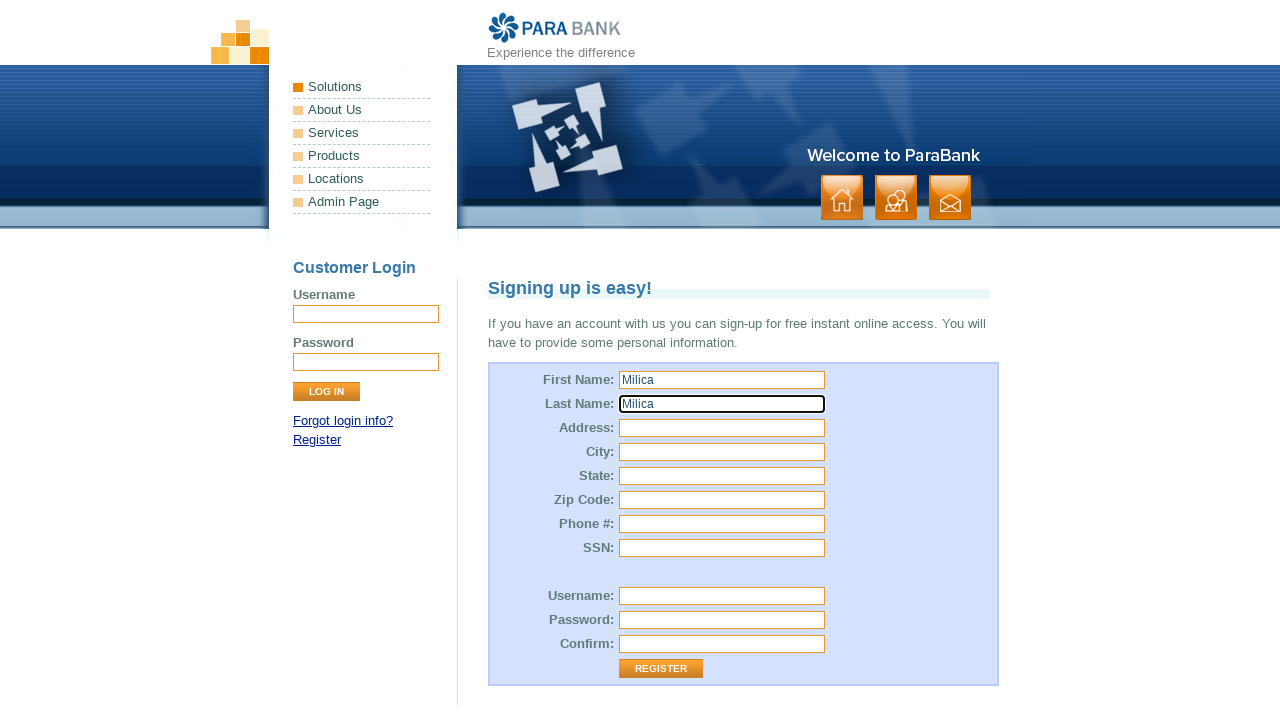

Filled street address field with 'Omladinskih brigada 90' on #customer\.address\.street
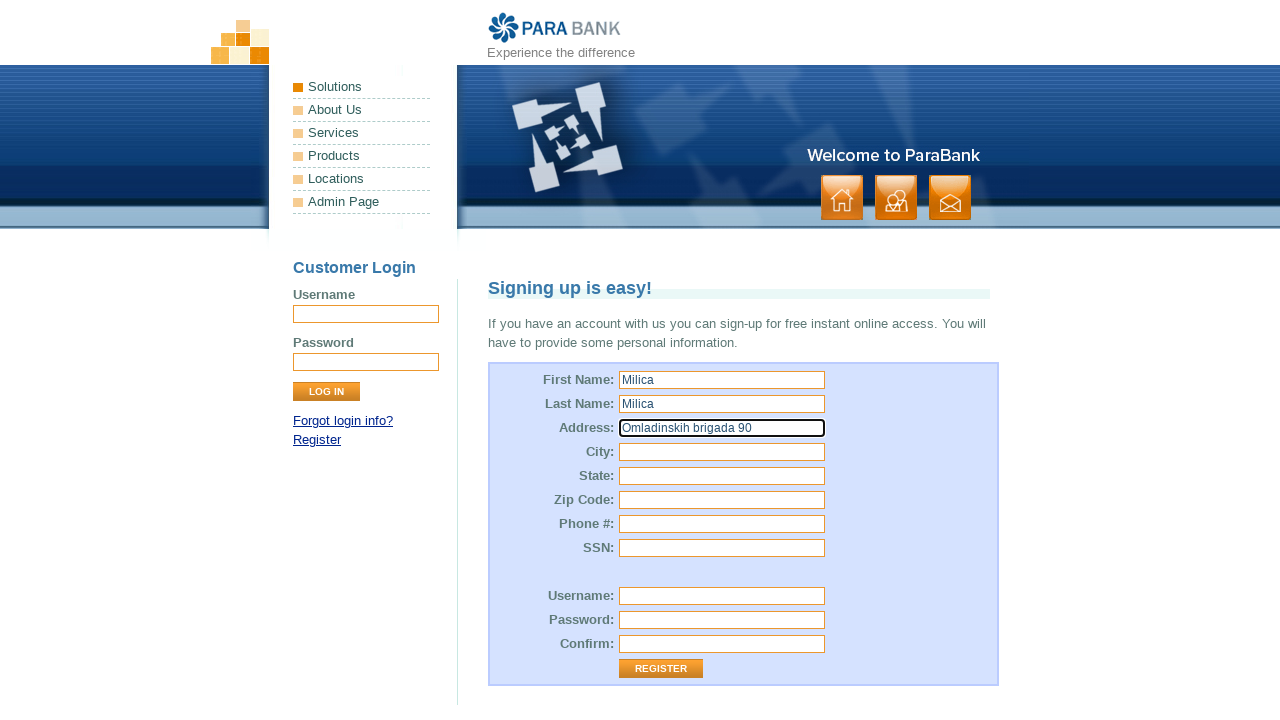

Filled city field with 'Novi Beograd' on #customer\.address\.city
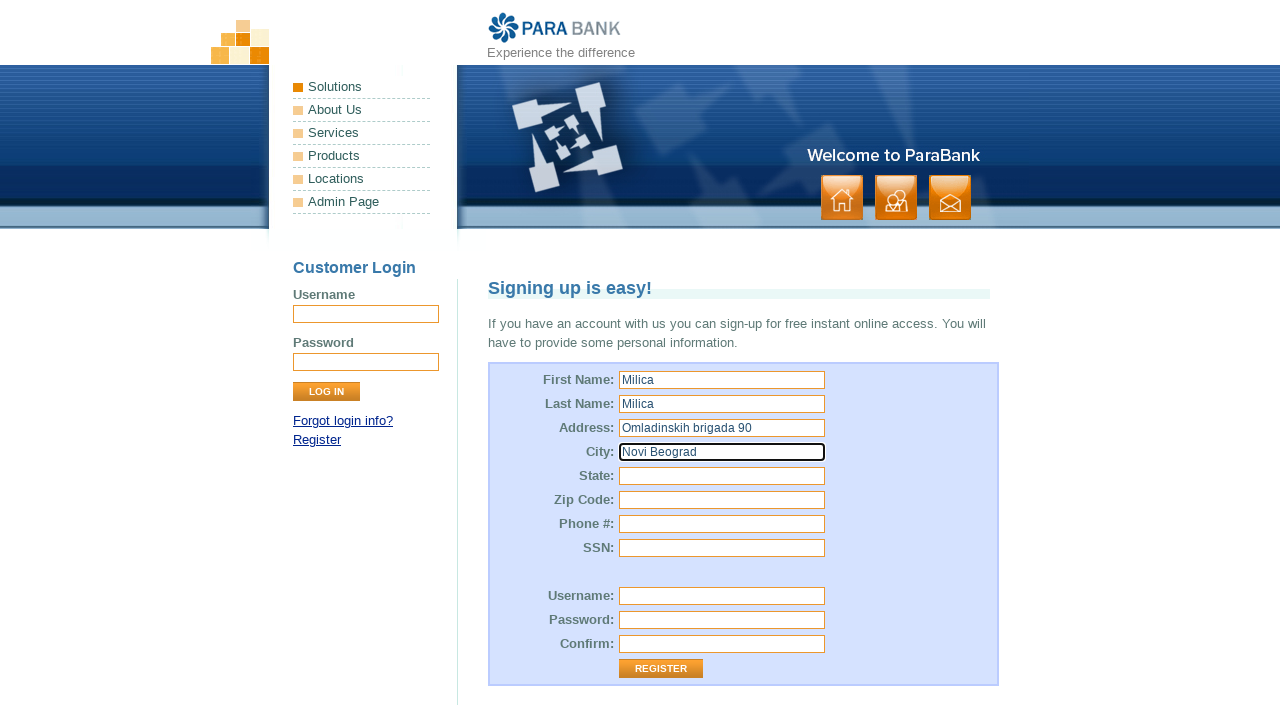

Filled state field with 'Srbija' on #customer\.address\.state
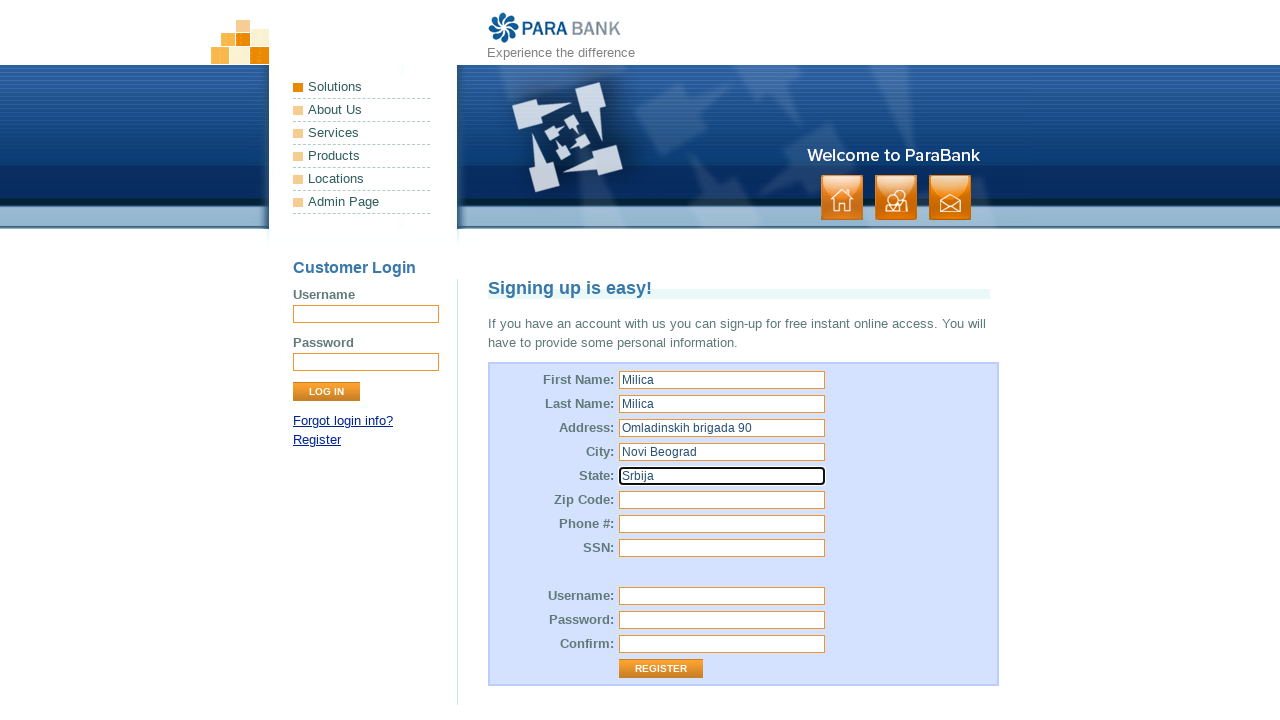

Filled zip code field with '11070' on #customer\.address\.zipCode
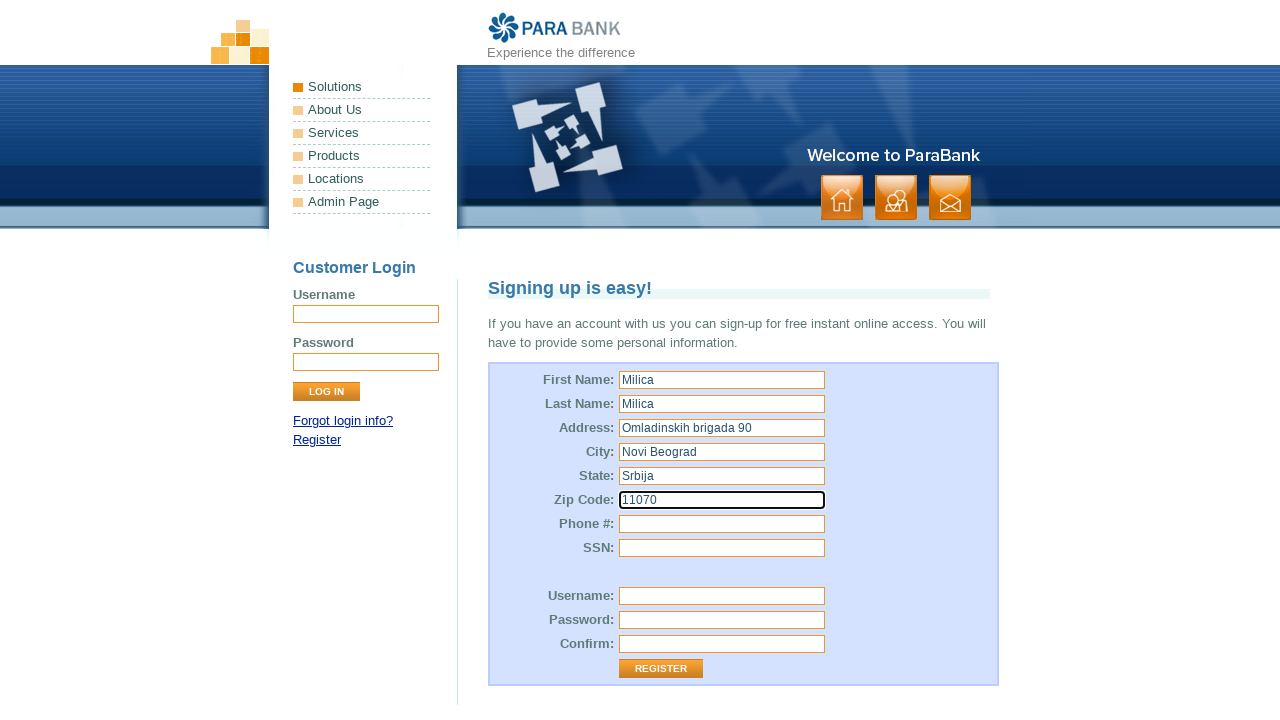

Filled phone number field with '063252525' on #customer\.phoneNumber
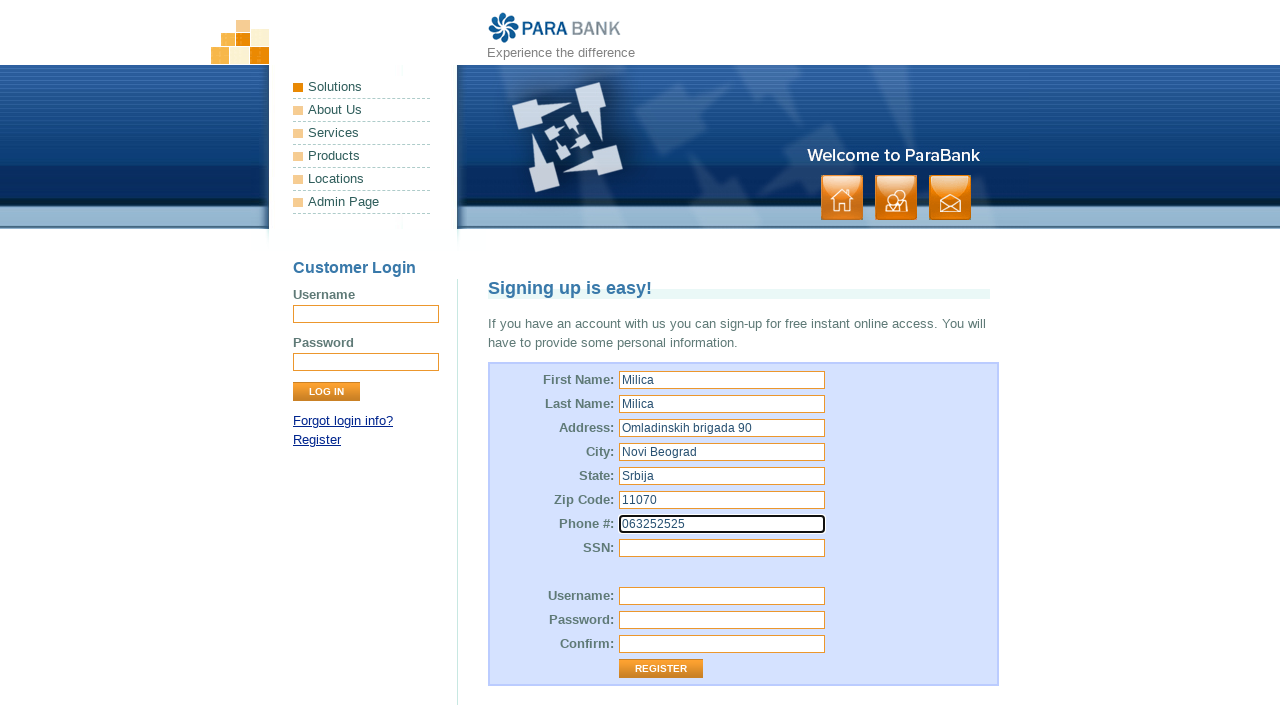

Filled SSN field with 'SNN Vezba' on #customer\.ssn
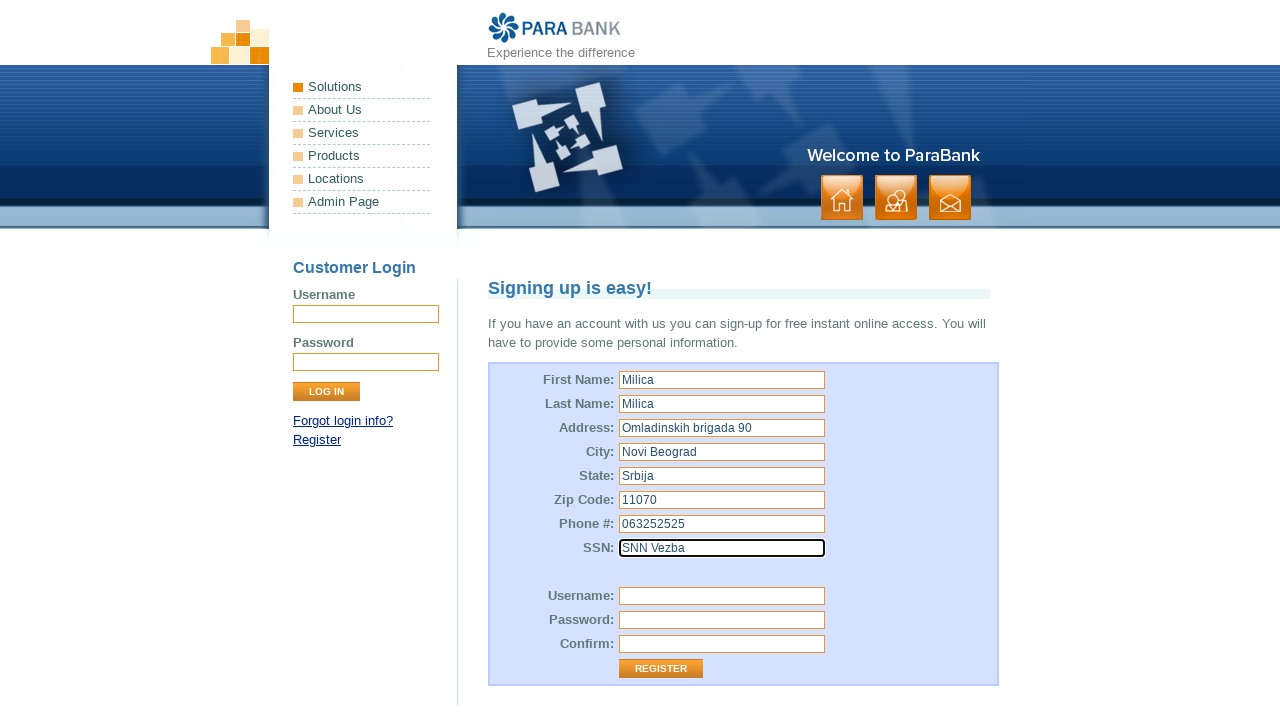

Filled username field with randomly generated username 'myName_slmus1x' on #customer\.username
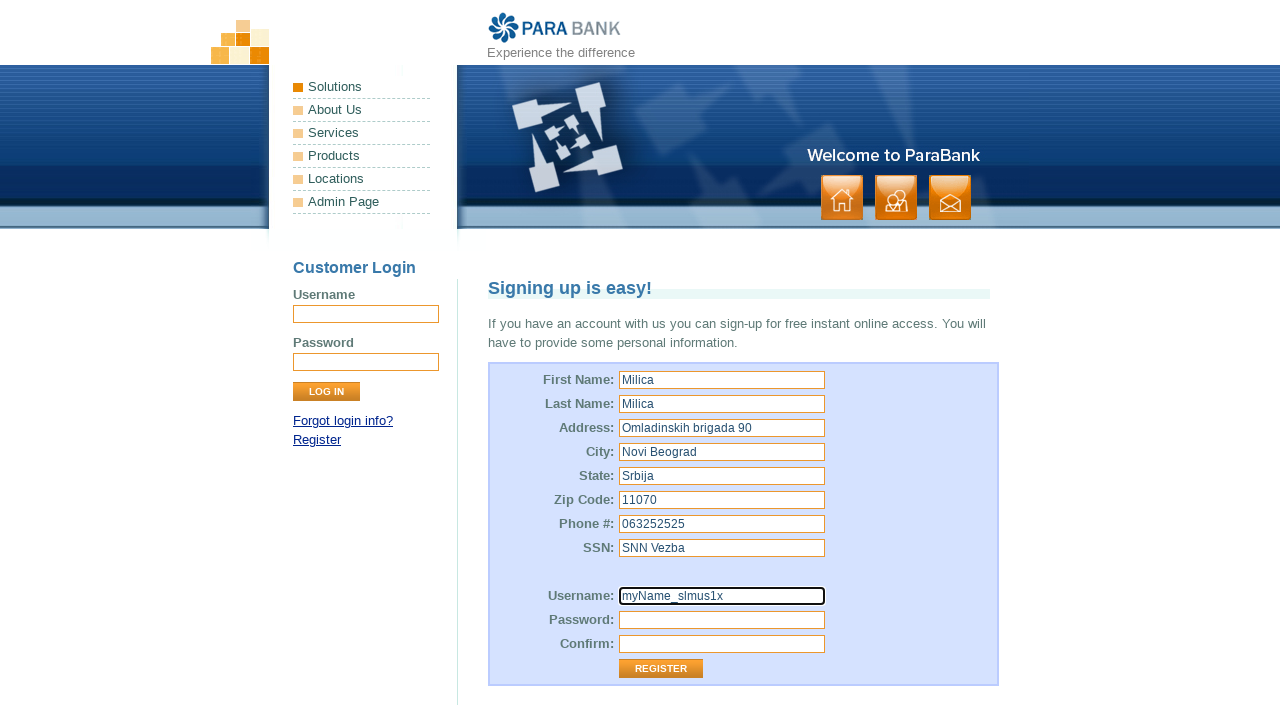

Filled password field with 'Vezba222!' on #customer\.password
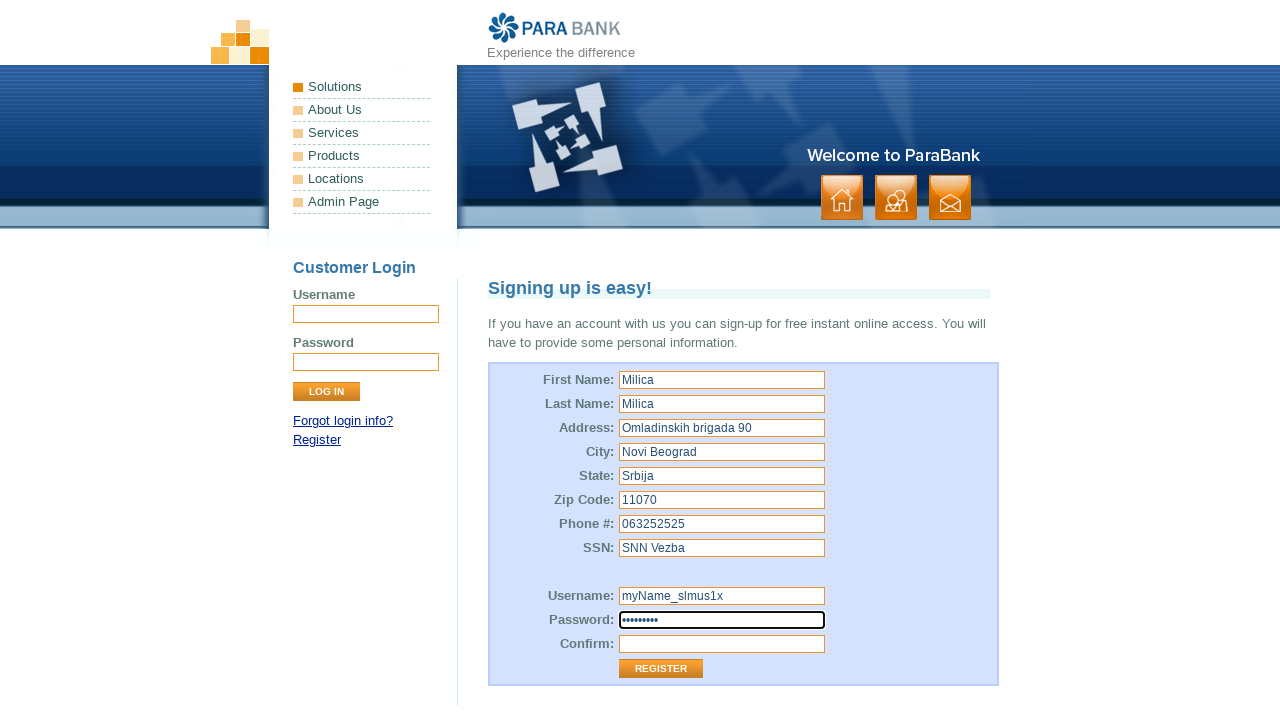

Filled confirm password field with 'Vezba222!' on #repeatedPassword
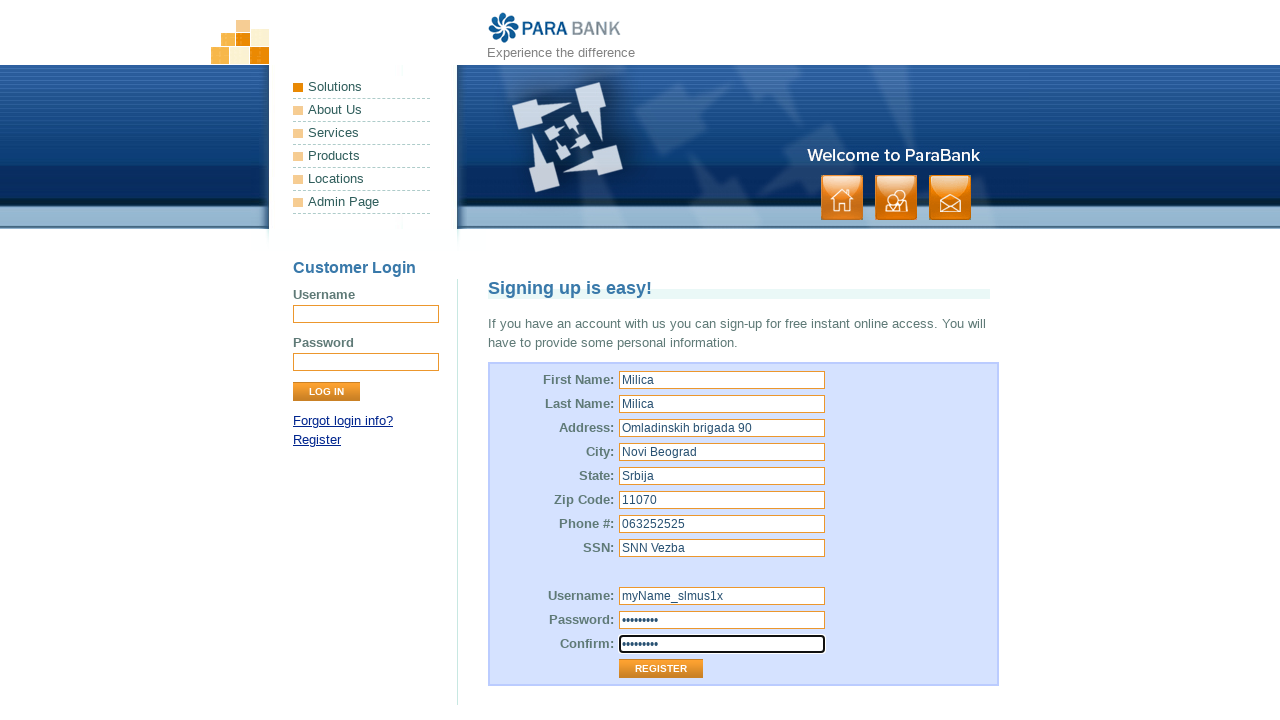

Clicked Register button to submit the registration form at (661, 669) on xpath=//tbody/tr[13]/td[2]/input[1]
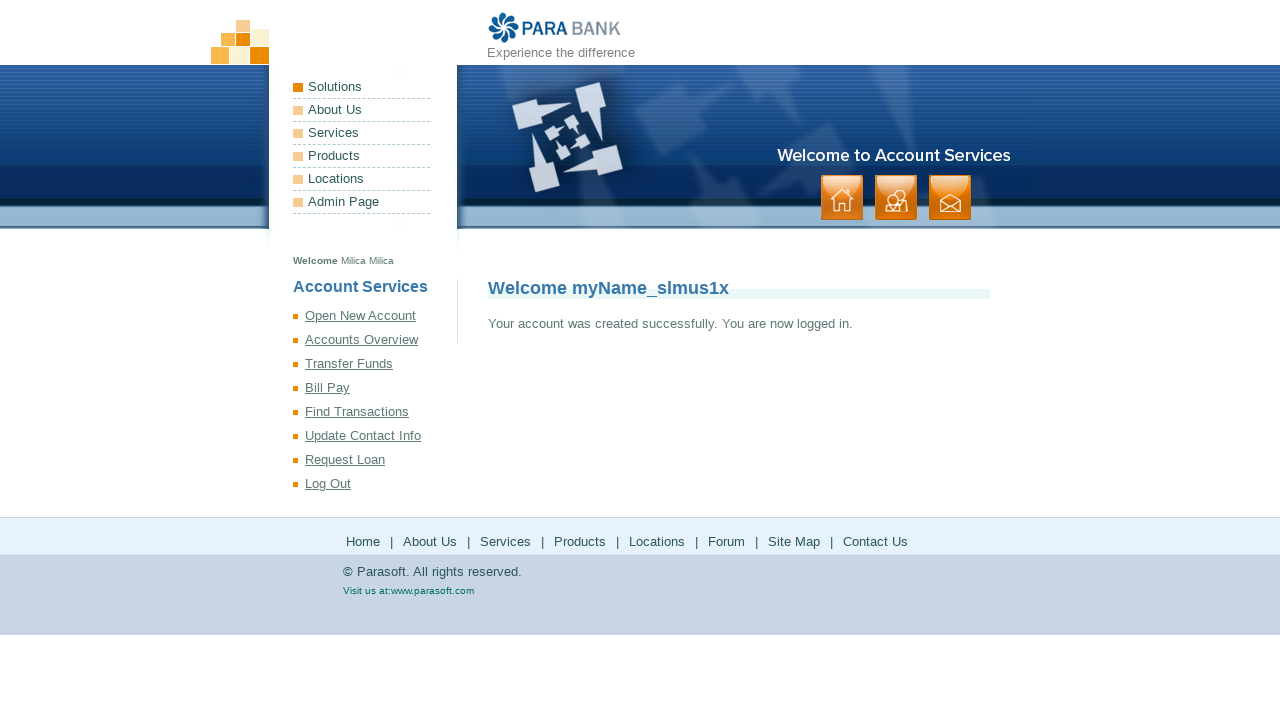

Account registration completed successfully - success message displayed
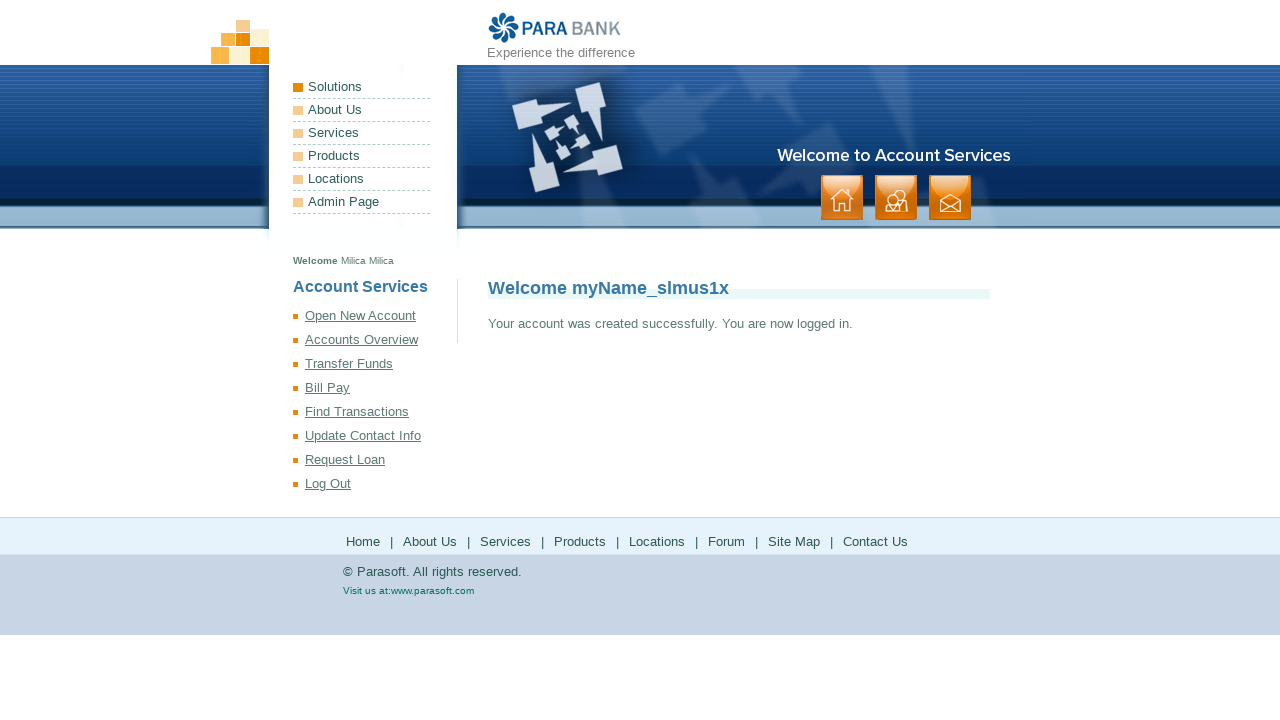

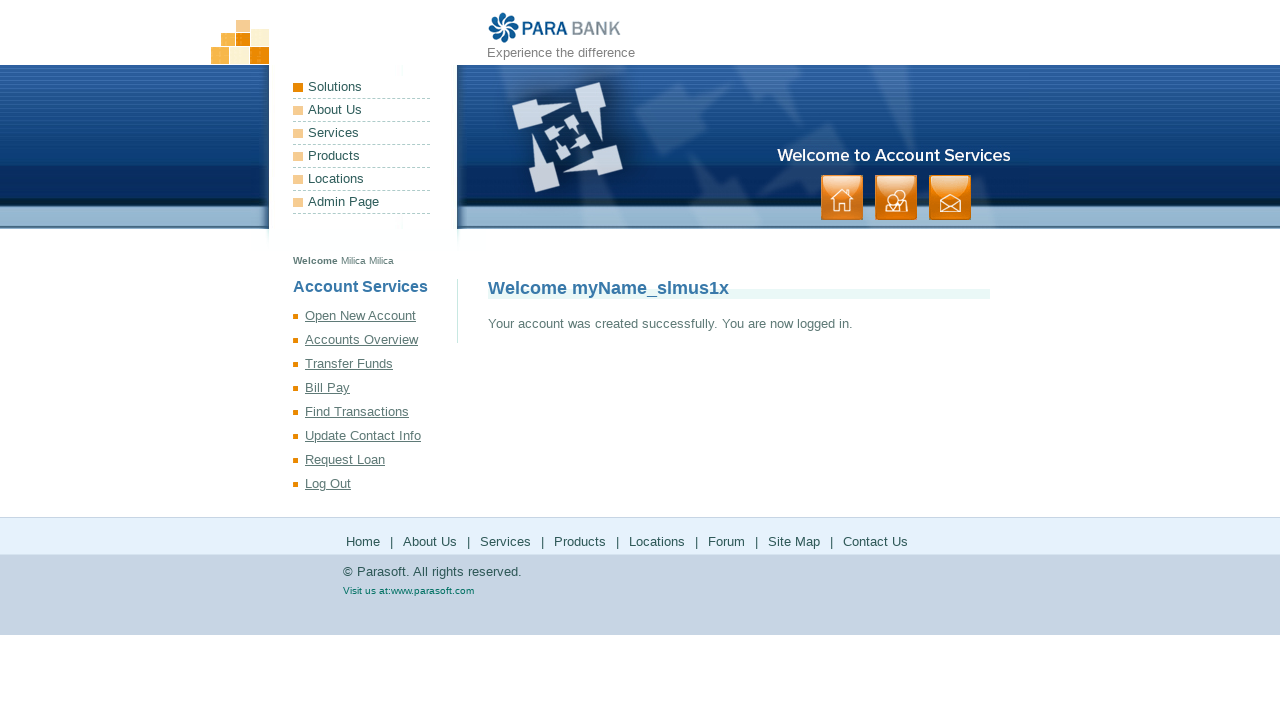